Tests opening a new tab and interacting with elements in the new tab including clicking an alert button

Starting URL: https://www.hyrtutorials.com/p/window-handles-practice.html

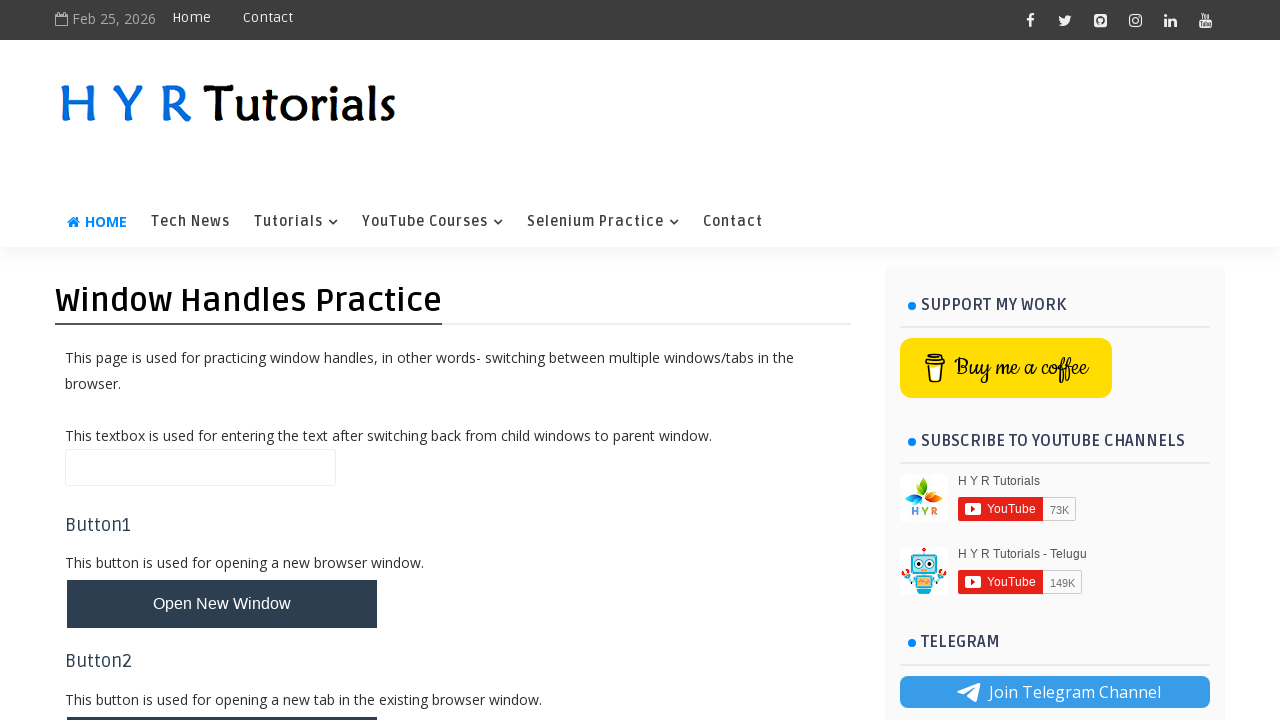

Clicked button to open new tab at (222, 696) on #newTabBtn
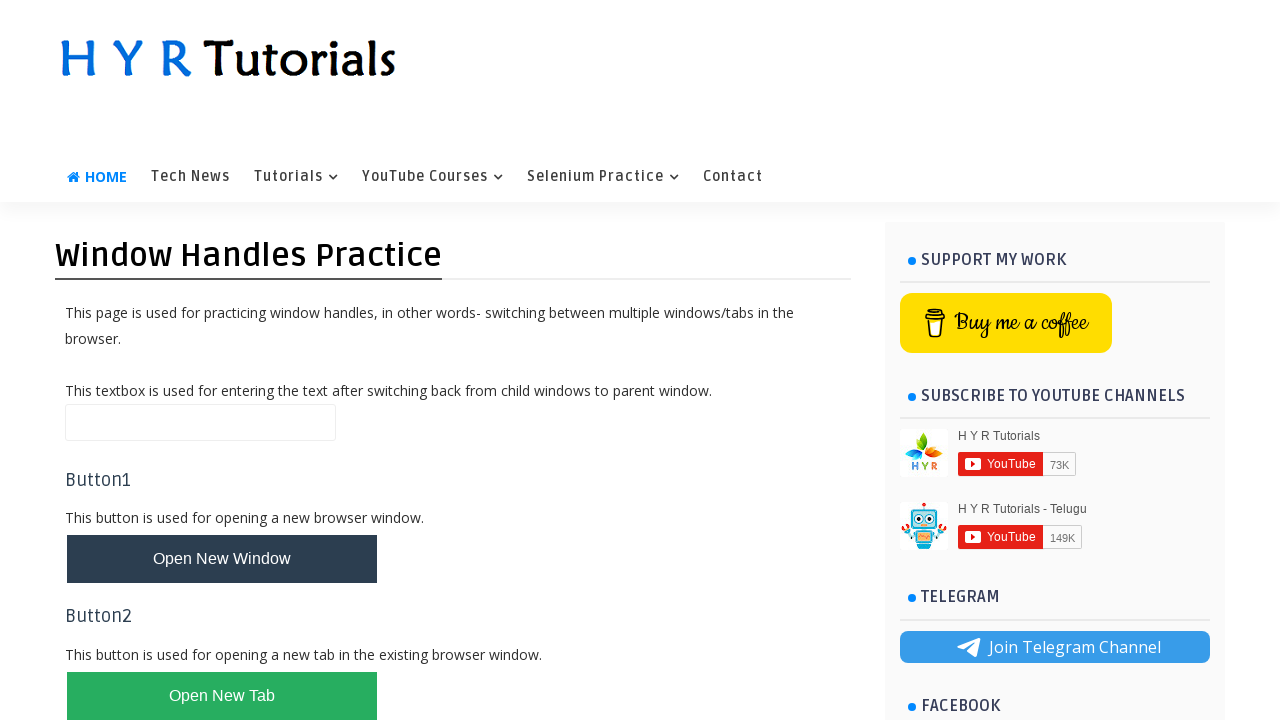

New tab opened and page object captured
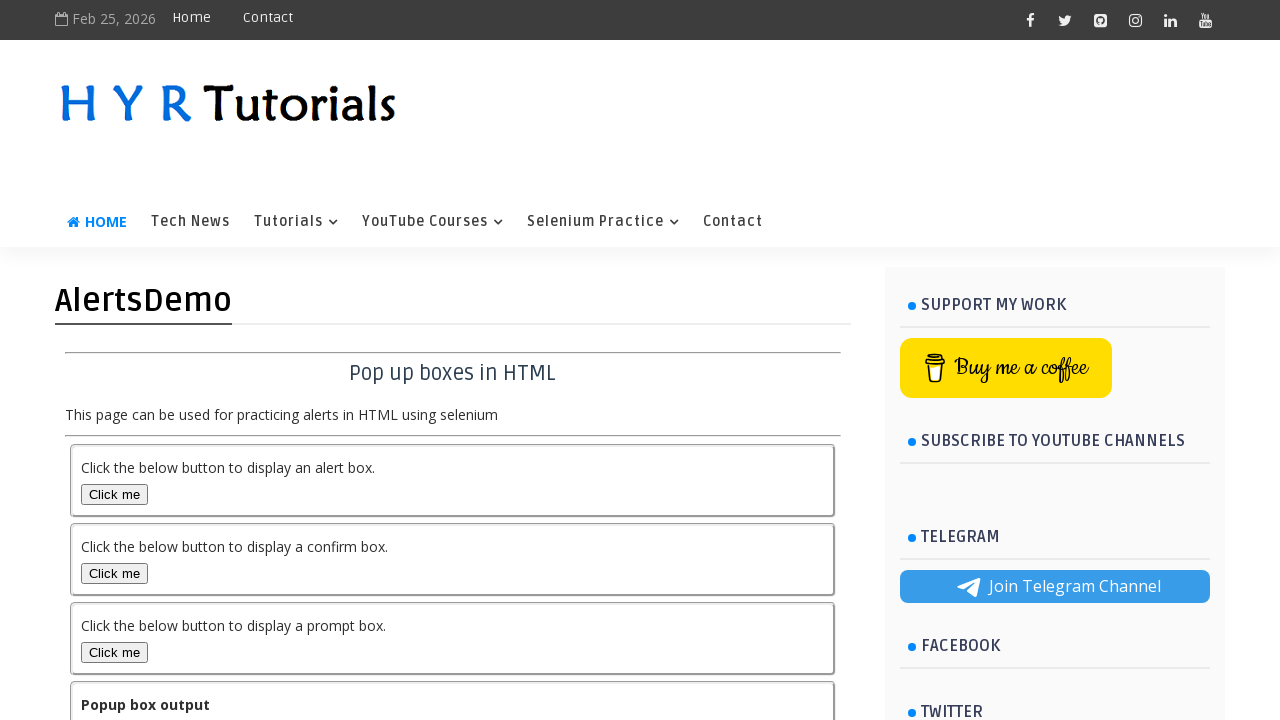

Header element loaded in new tab
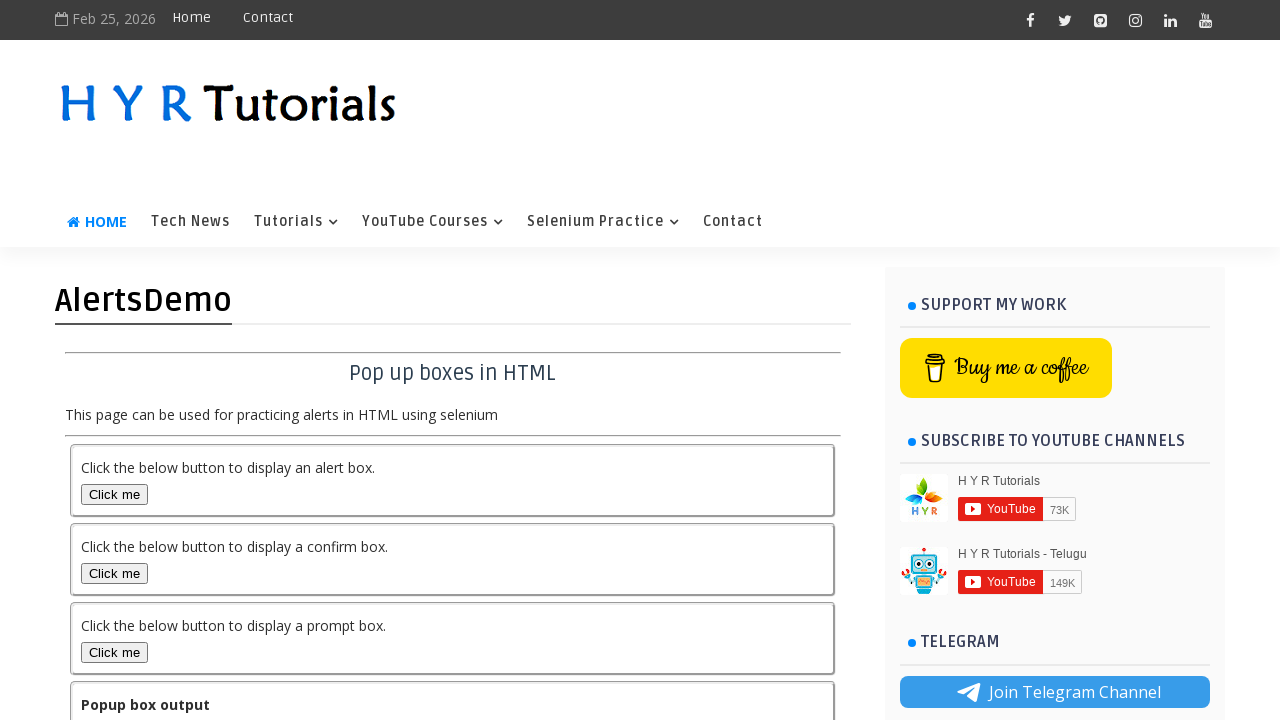

Extracted header text: '
AlertsDemo
'
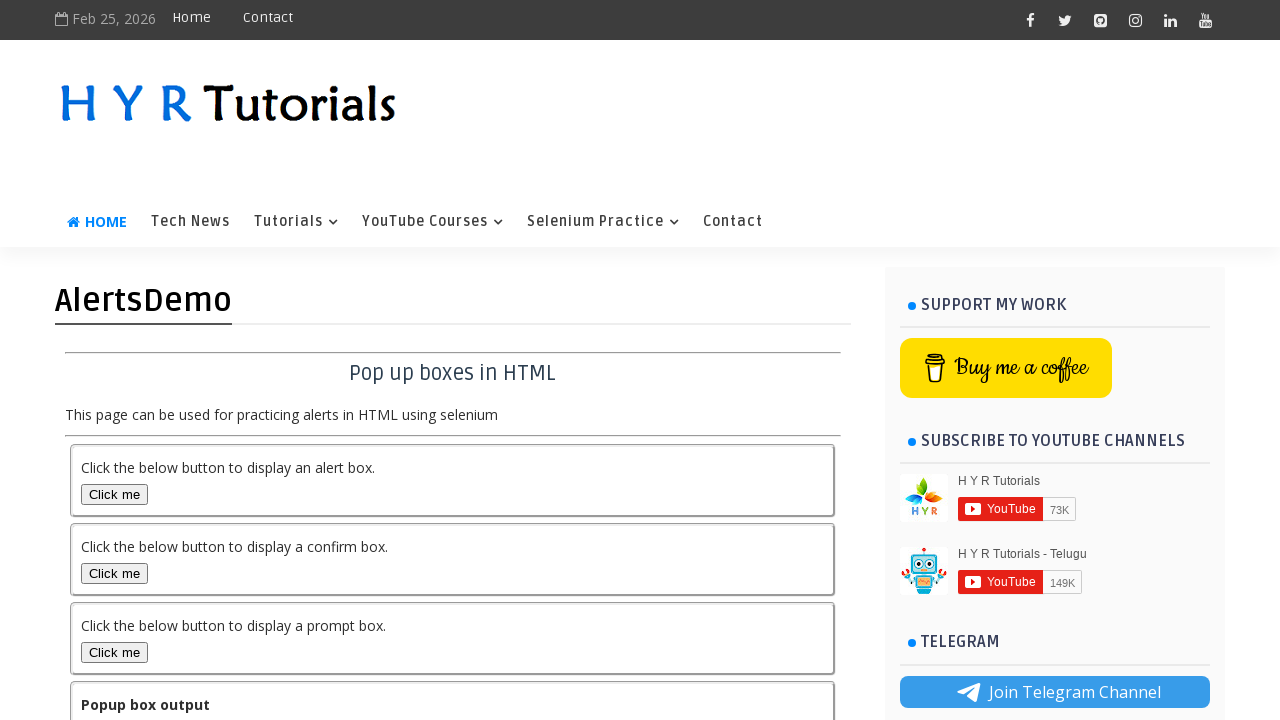

Clicked alert button in new tab at (114, 494) on #alertBox
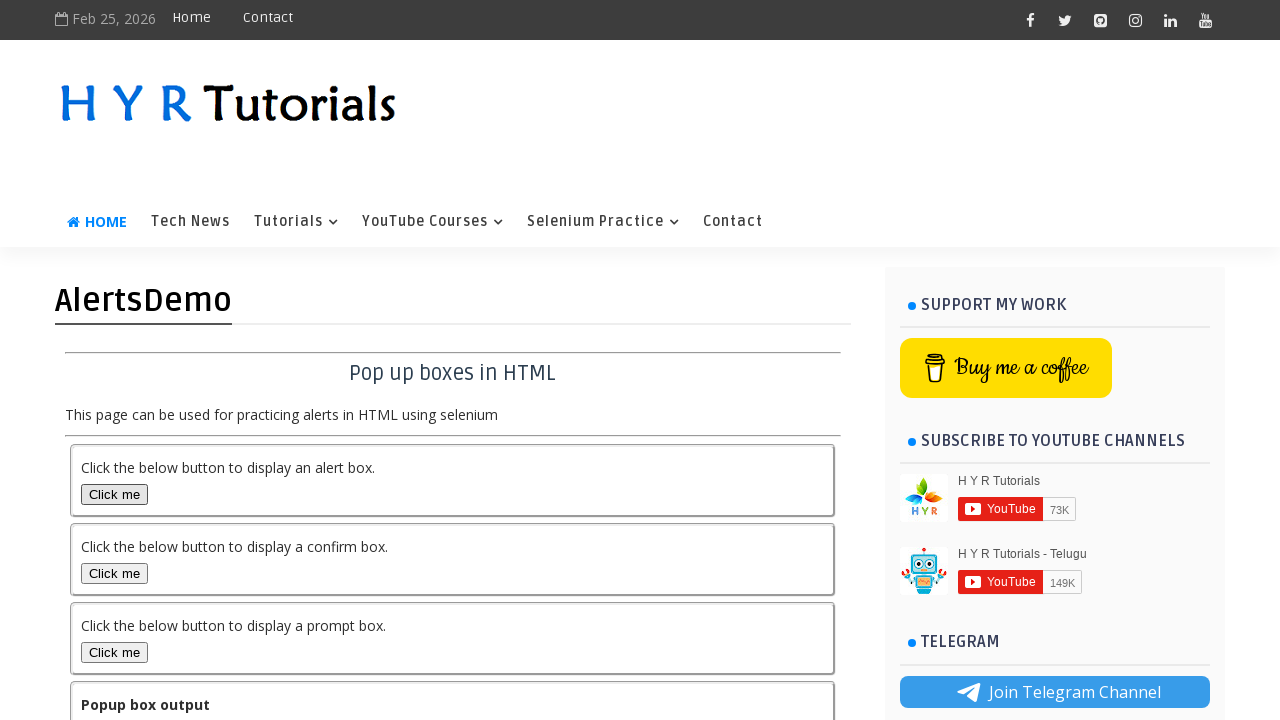

Set up alert dialog handler to accept dialogs
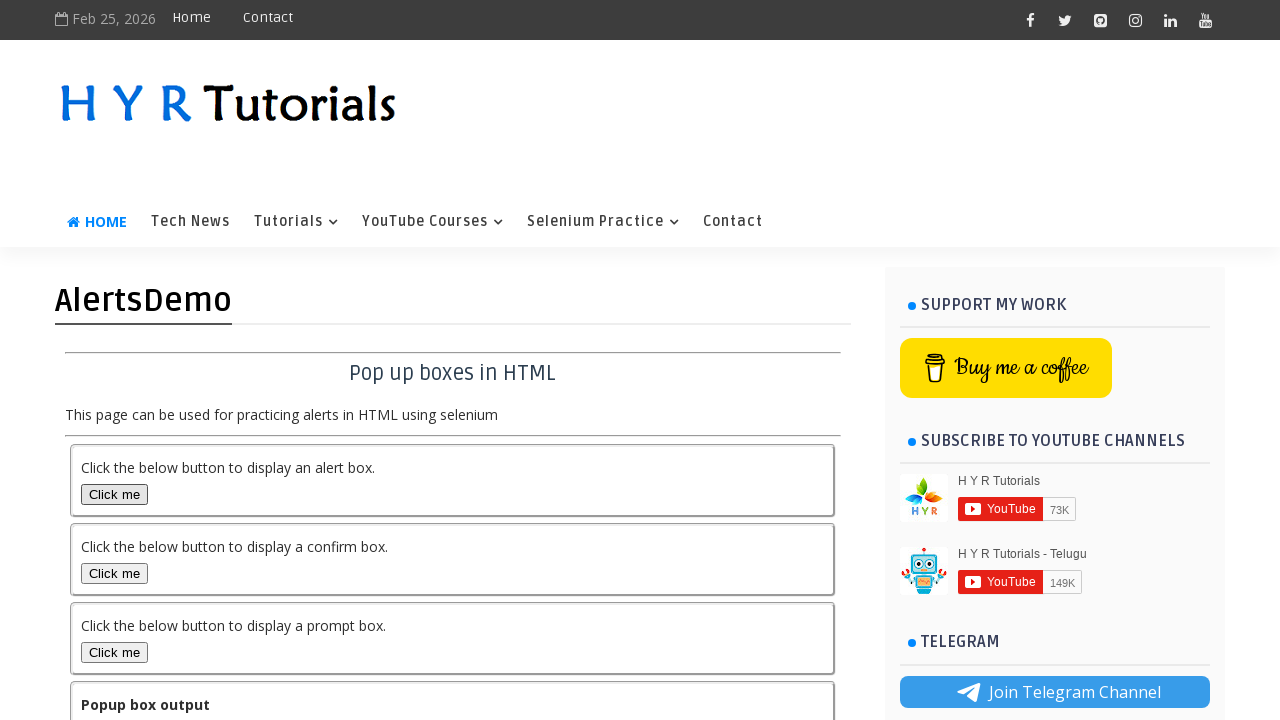

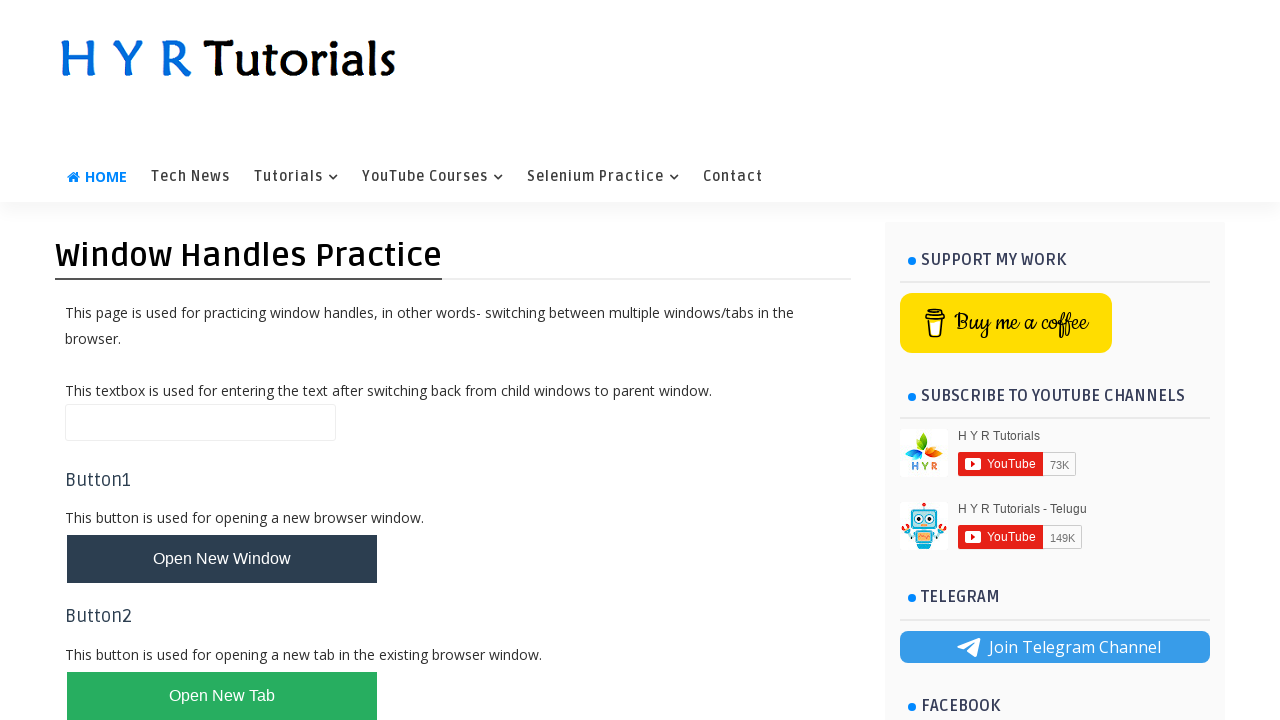